Navigates to main page and clicks on Students link using actions

Starting URL: https://gravitymvctestapplication.azurewebsites.net/

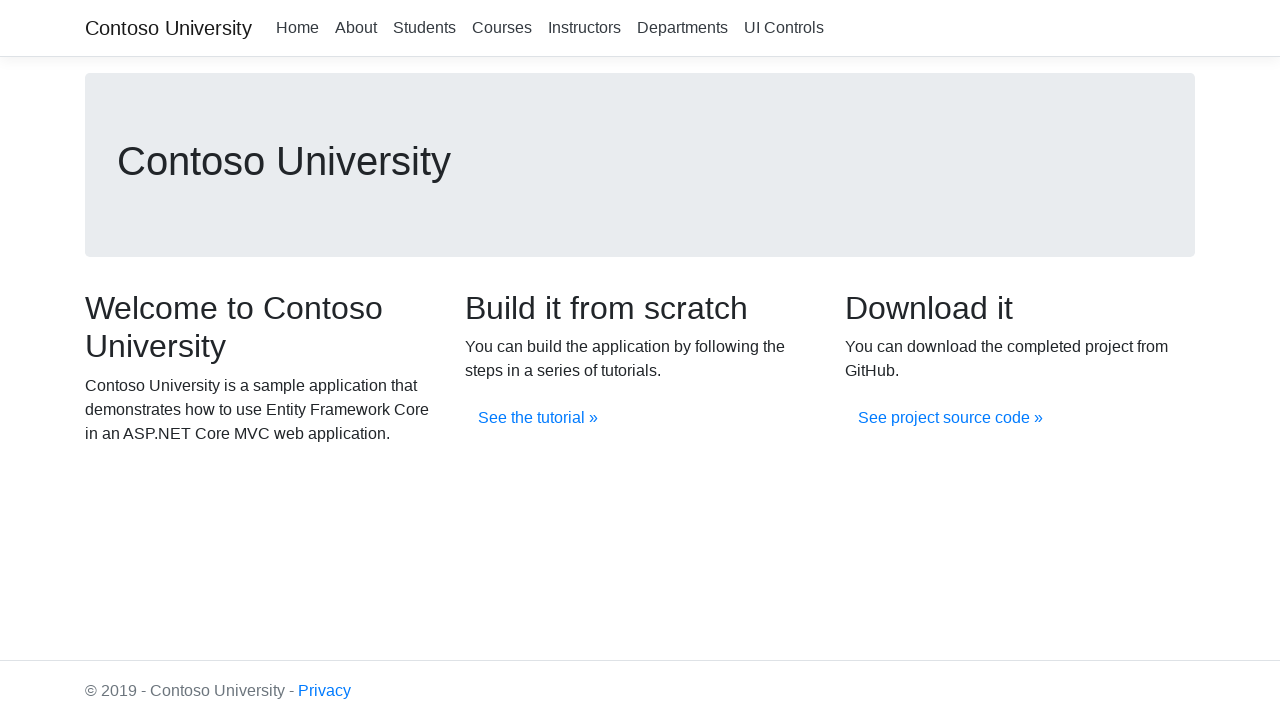

Clicked on Students link at (424, 28) on xpath=//a[.='Students']
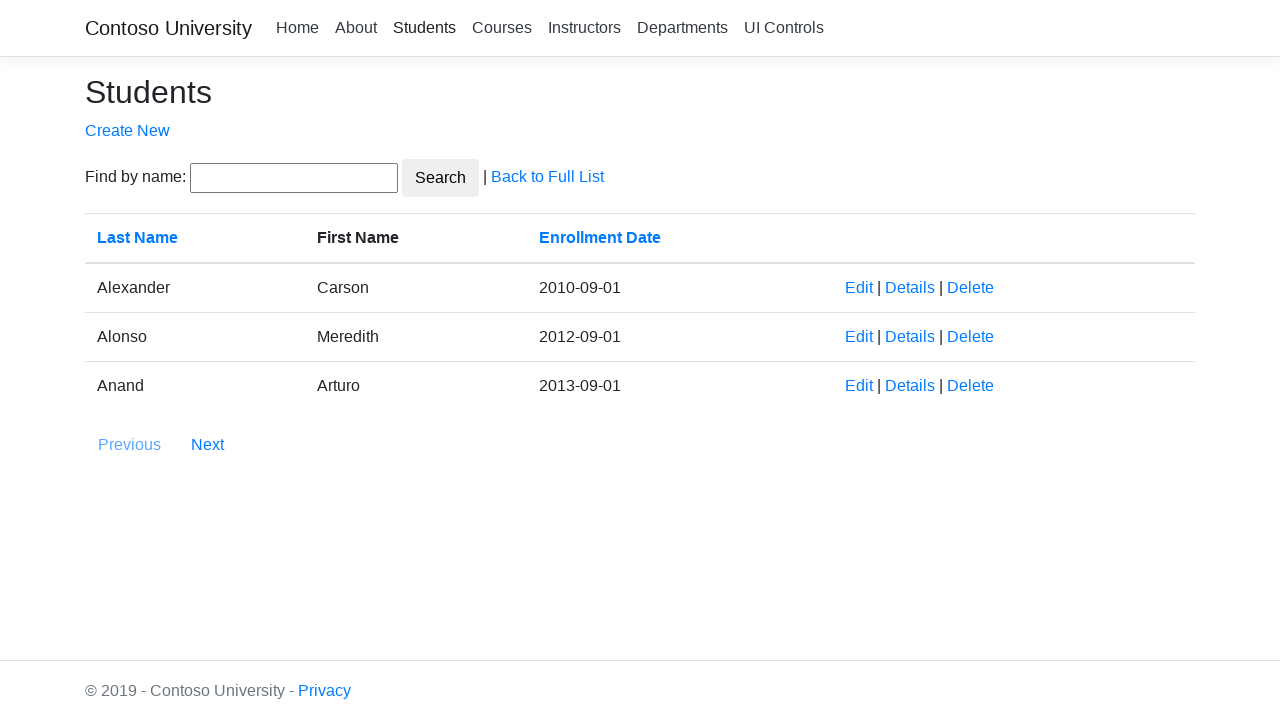

Page navigation completed and network idle
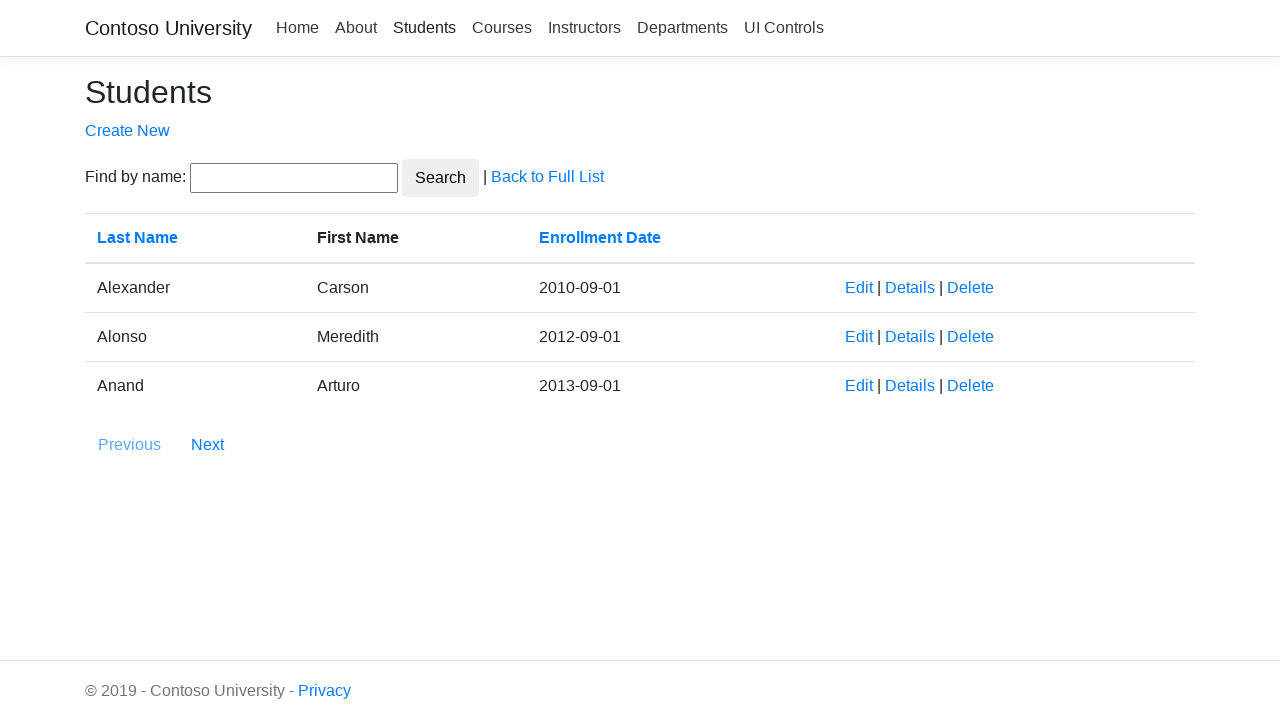

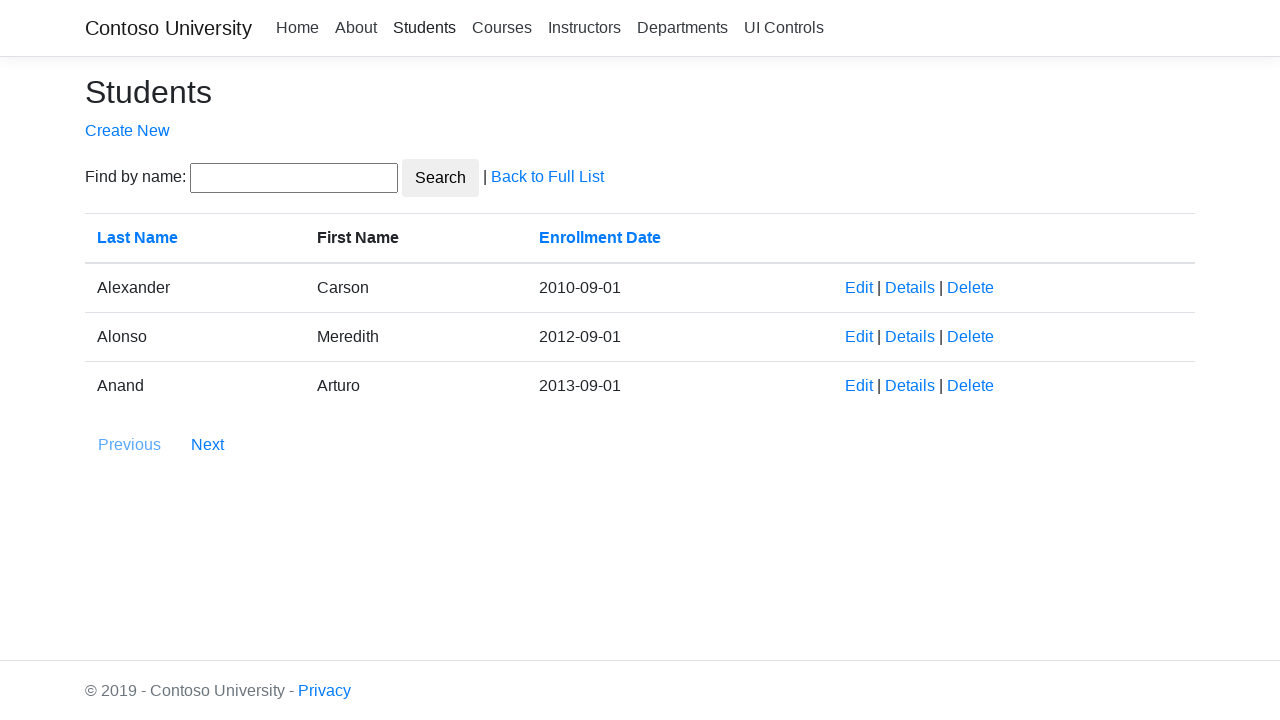